Tests clicking an Add button and verifying a Delete button is dynamically added

Starting URL: https://the-internet.herokuapp.com/add_remove_elements/

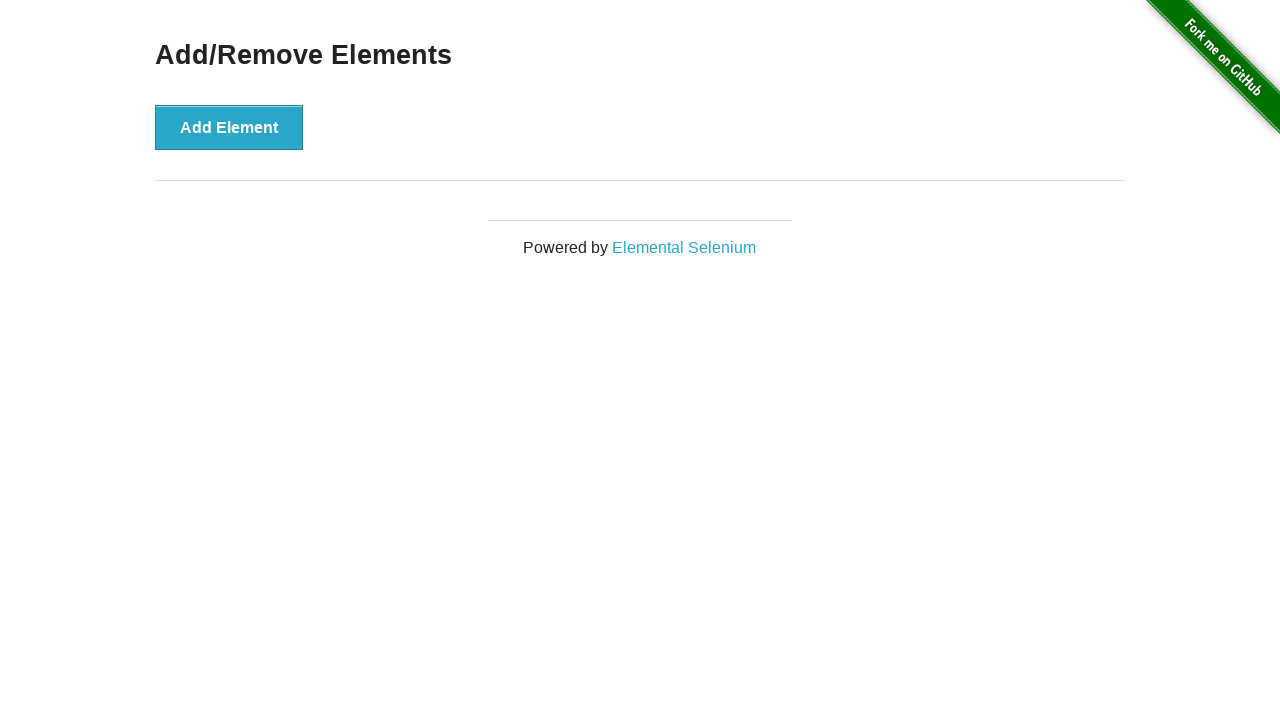

Clicked the Add Element button at (229, 127) on .example button
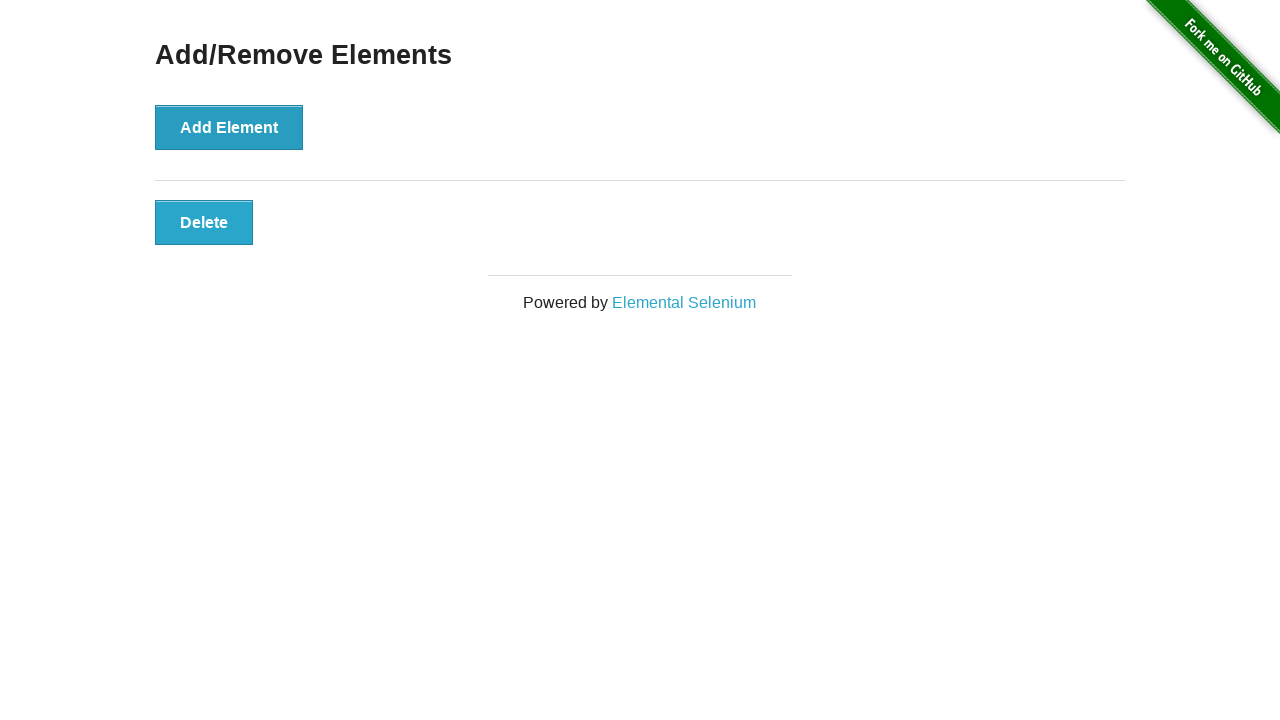

Delete button was dynamically added to the page
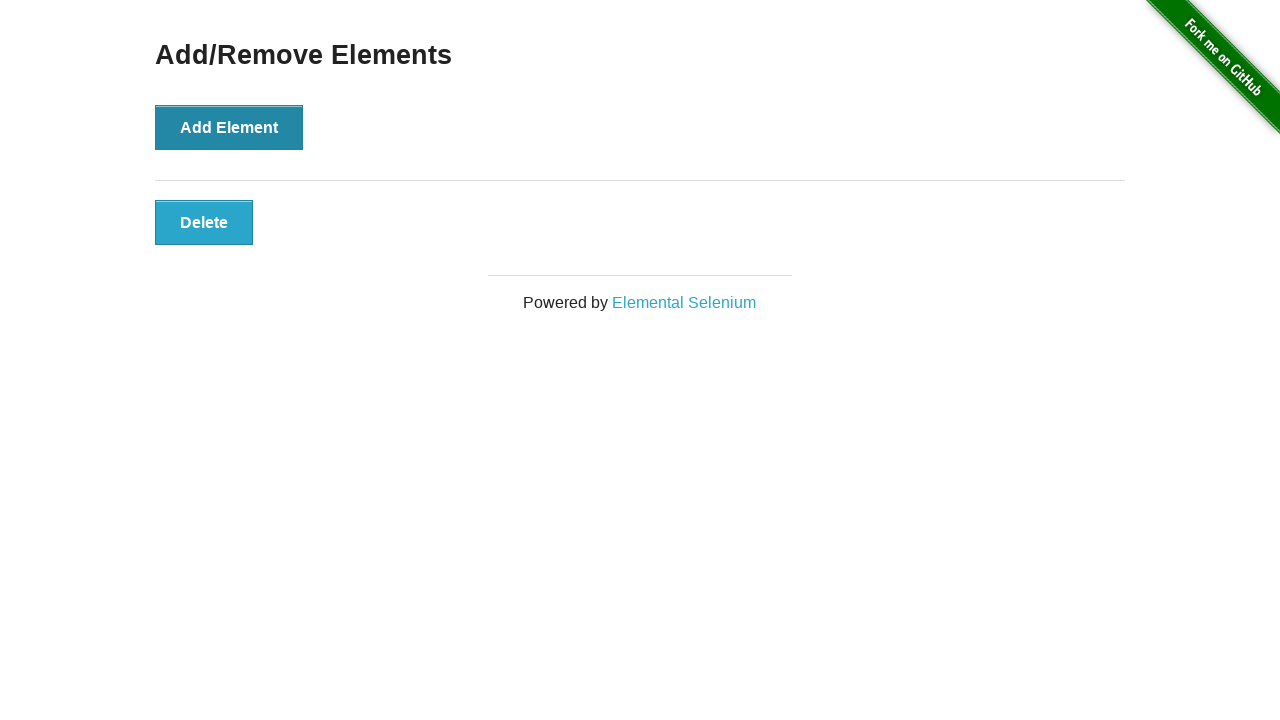

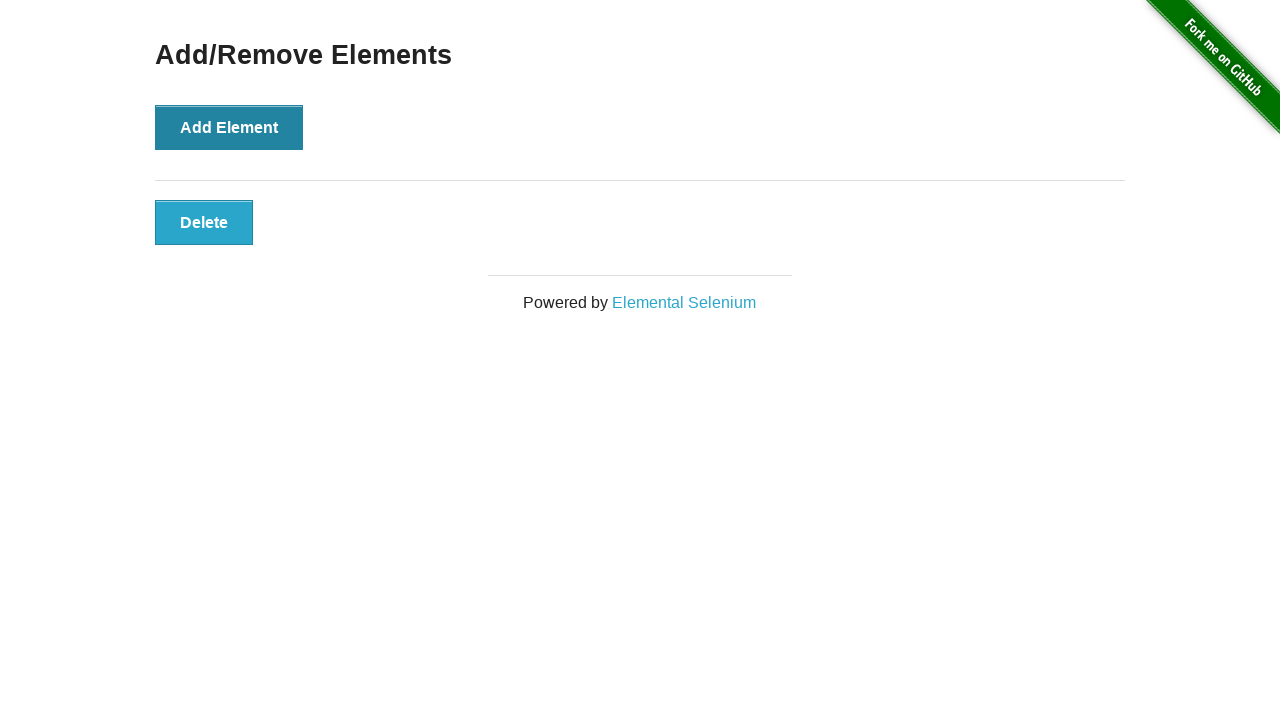